Tests that new items are appended to the bottom of the list by creating 3 todos and verifying the count displays correctly

Starting URL: https://demo.playwright.dev/todomvc

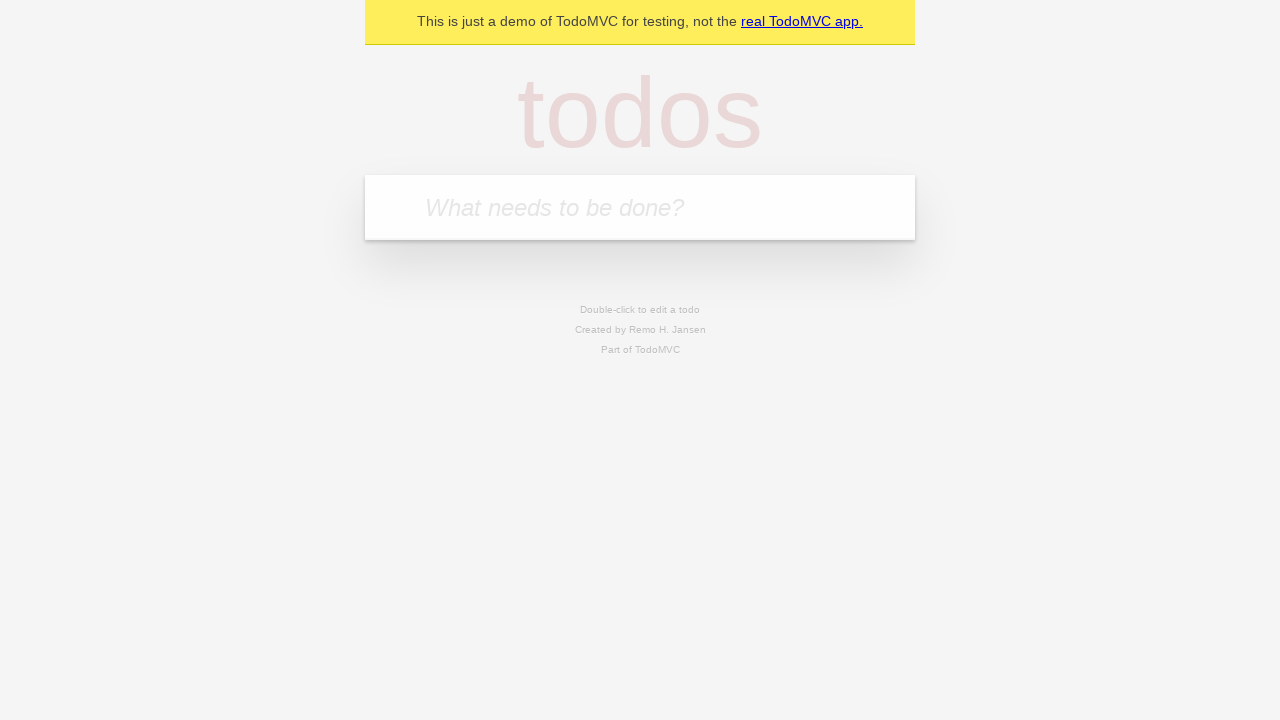

Located the 'What needs to be done?' input field
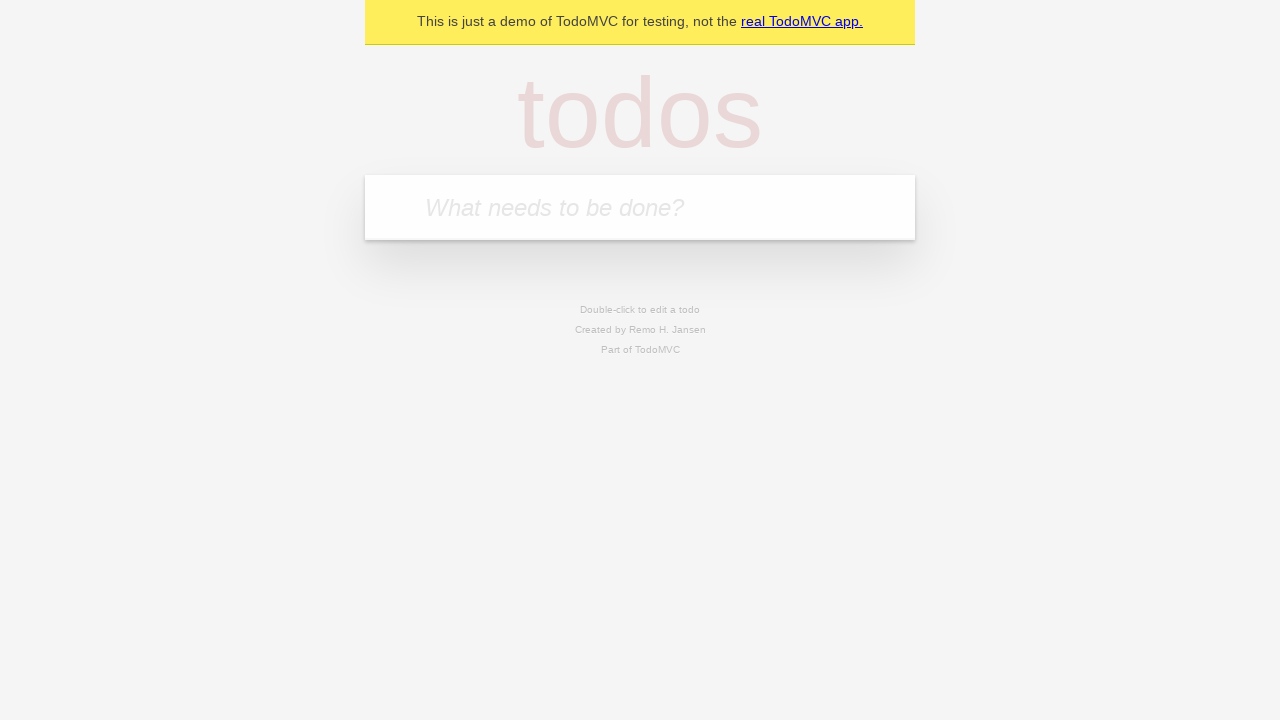

Filled todo input with 'buy some cheese' on internal:attr=[placeholder="What needs to be done?"i]
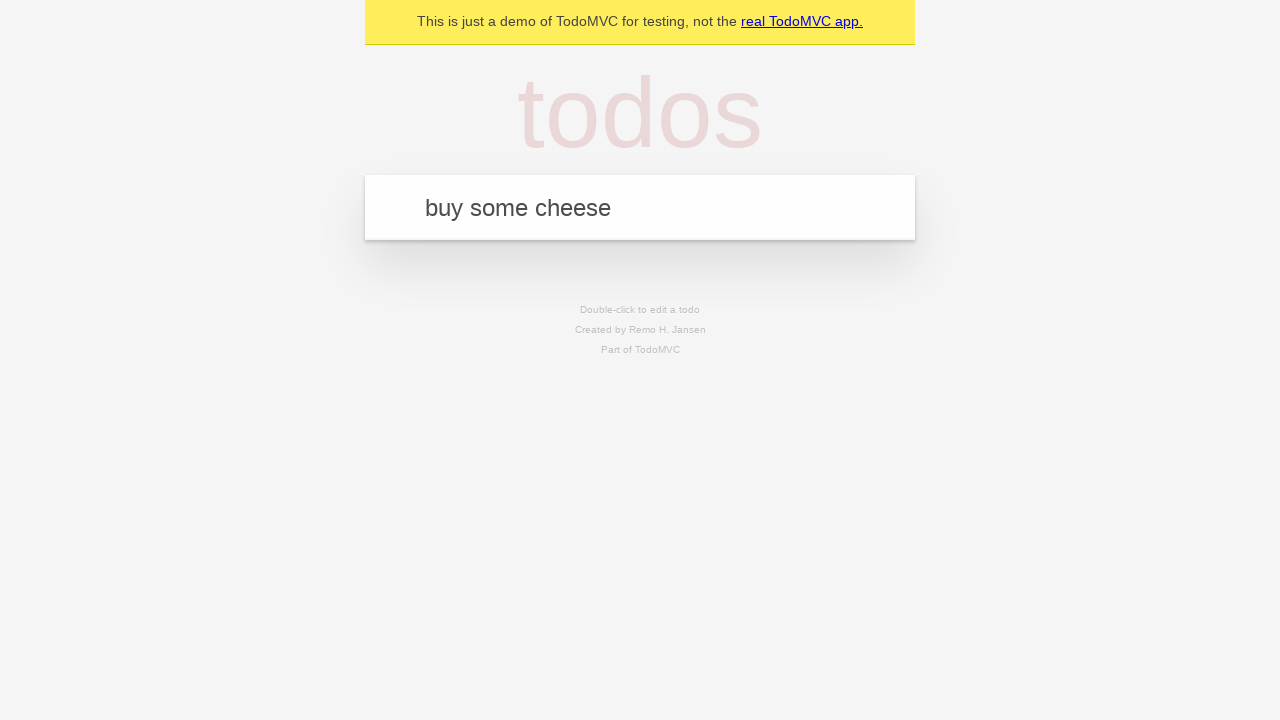

Pressed Enter to add 'buy some cheese' to the list on internal:attr=[placeholder="What needs to be done?"i]
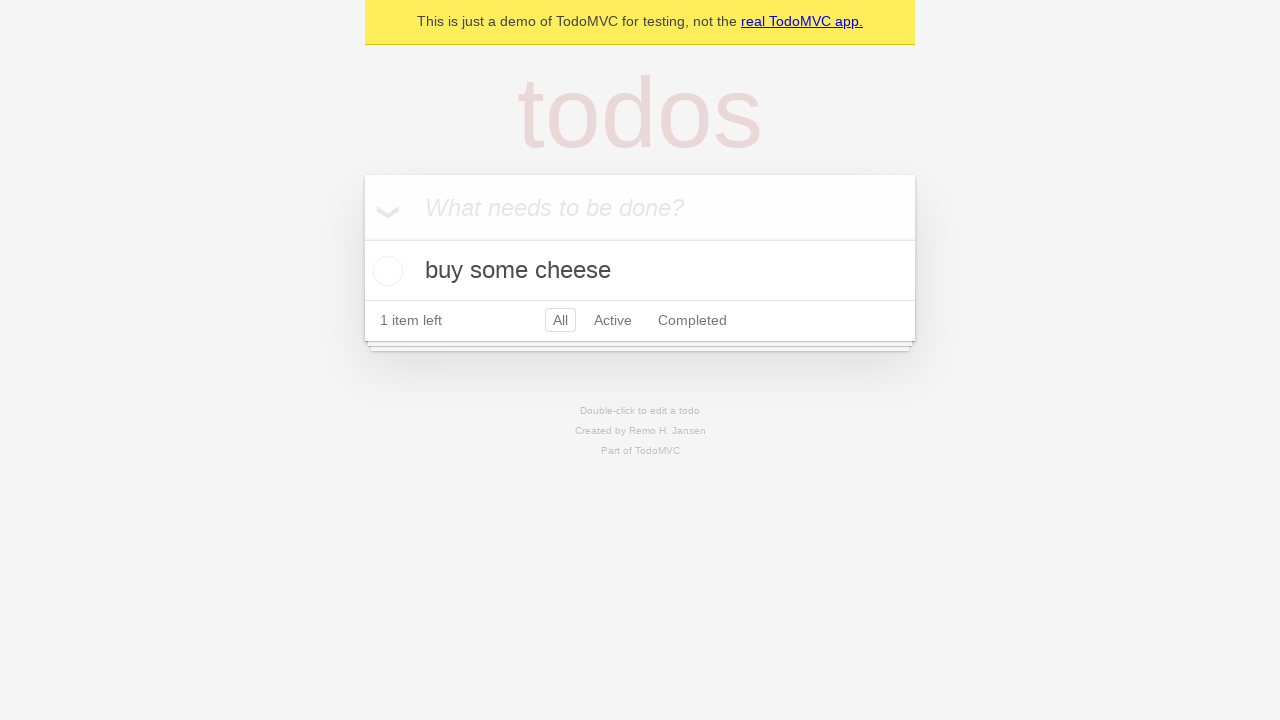

Filled todo input with 'feed the cat' on internal:attr=[placeholder="What needs to be done?"i]
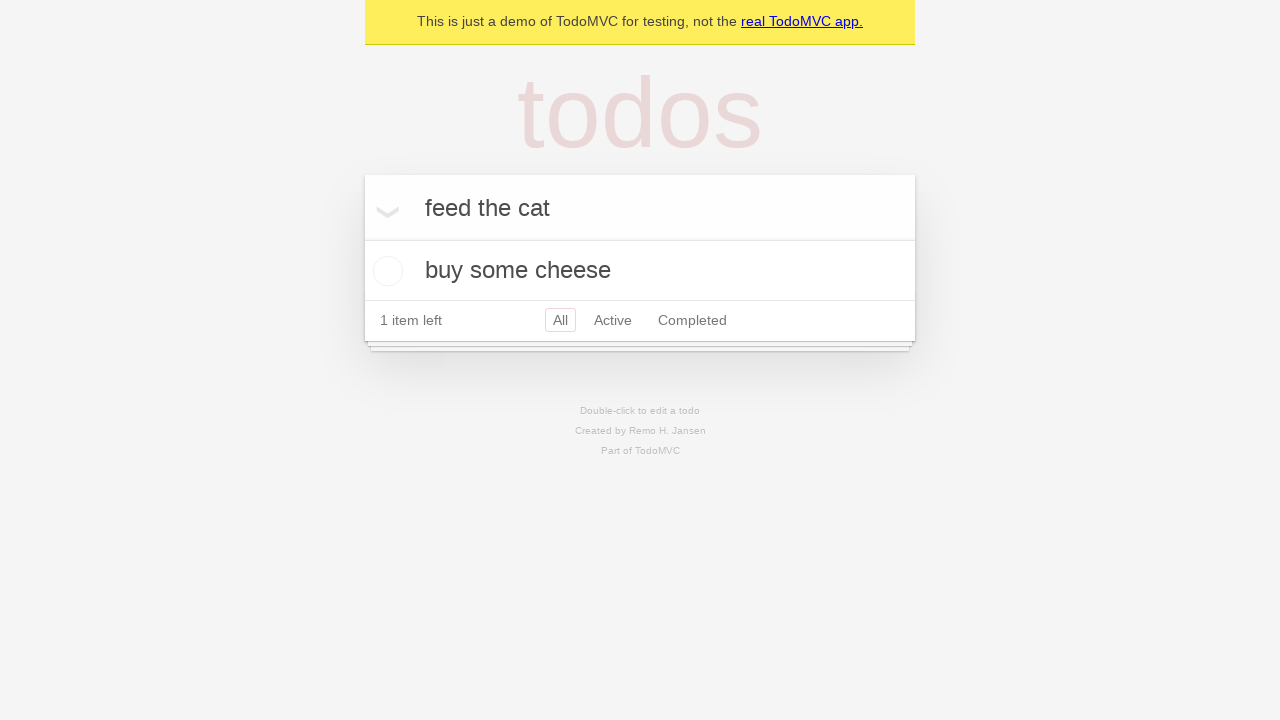

Pressed Enter to add 'feed the cat' to the list on internal:attr=[placeholder="What needs to be done?"i]
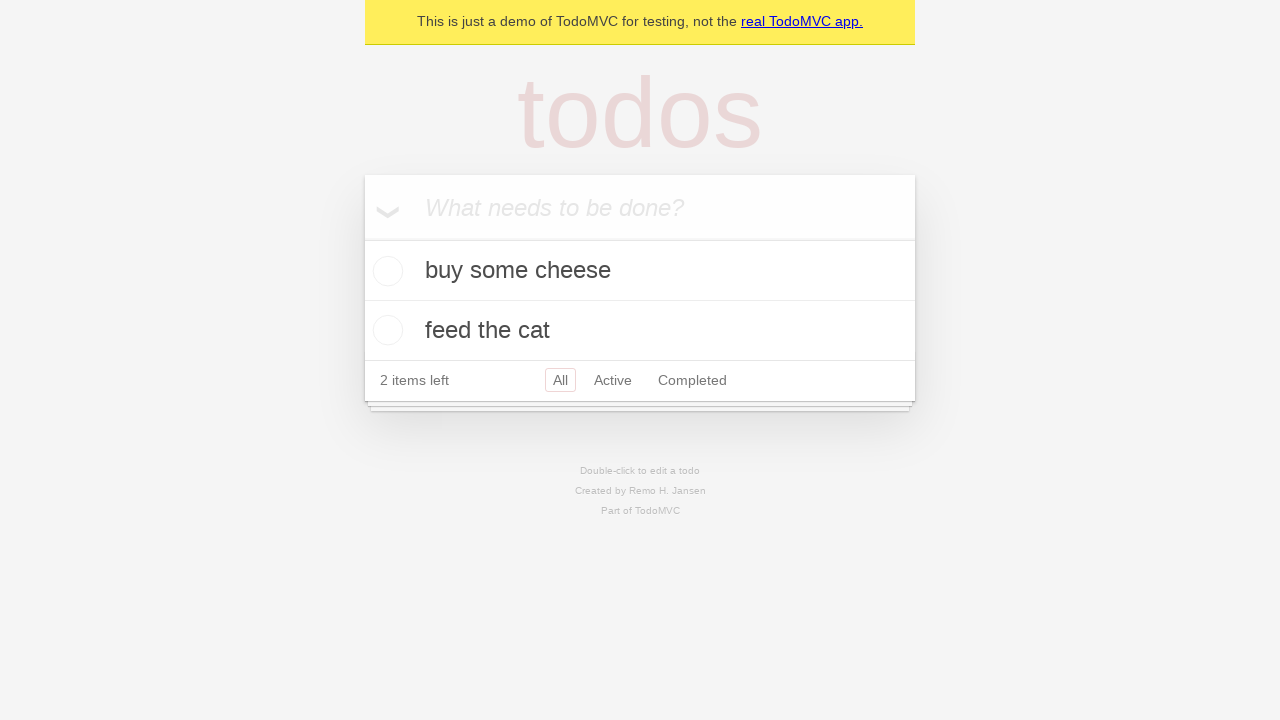

Filled todo input with 'book a doctors appointment' on internal:attr=[placeholder="What needs to be done?"i]
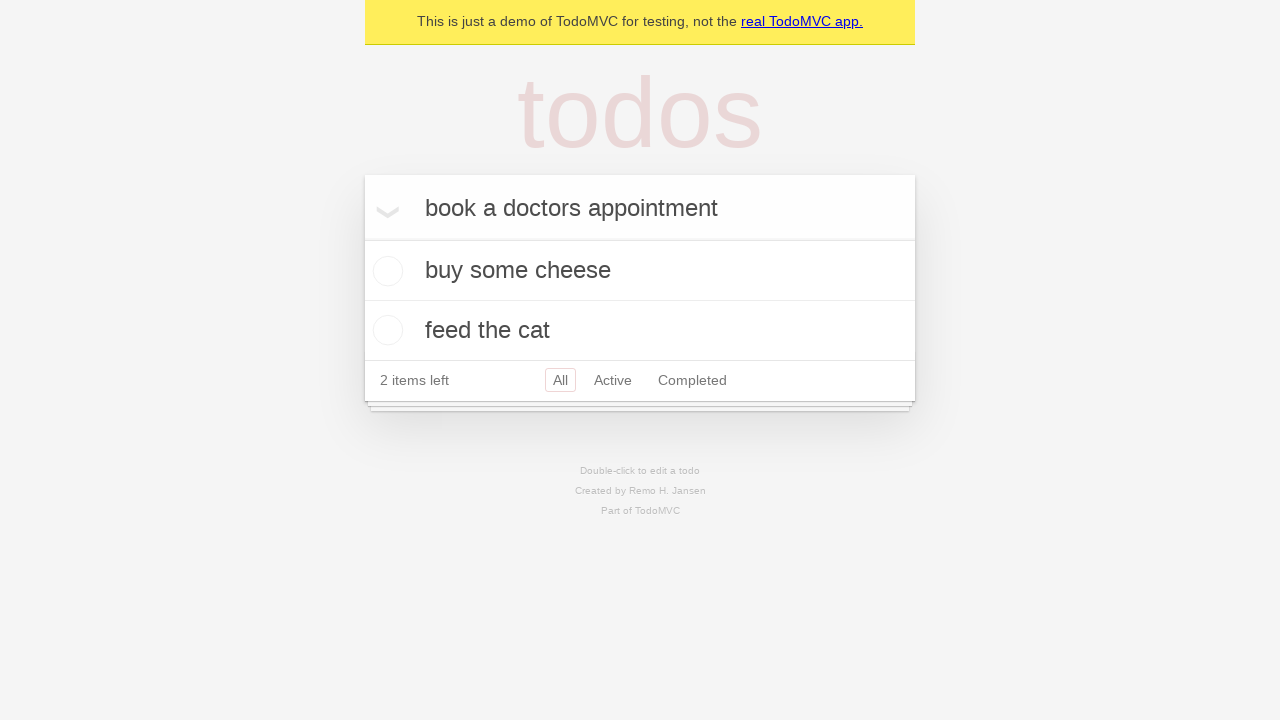

Pressed Enter to add 'book a doctors appointment' to the list on internal:attr=[placeholder="What needs to be done?"i]
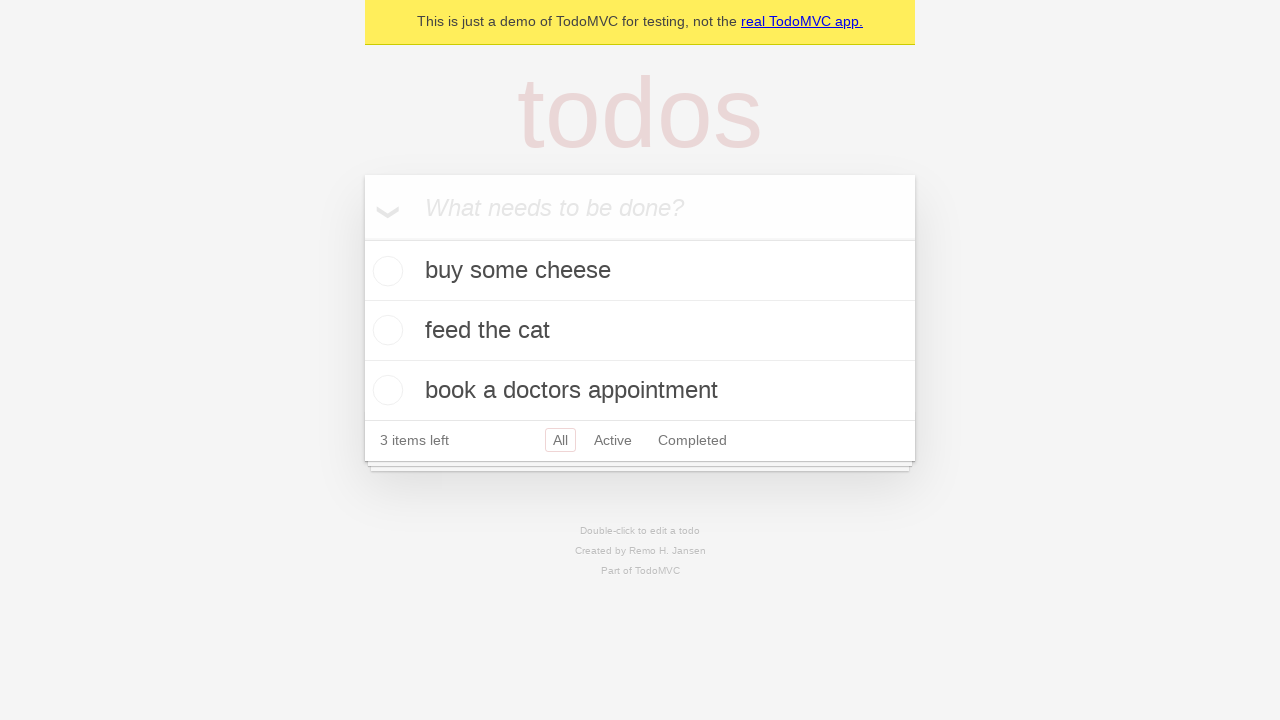

Verified that '3 items left' counter is displayed
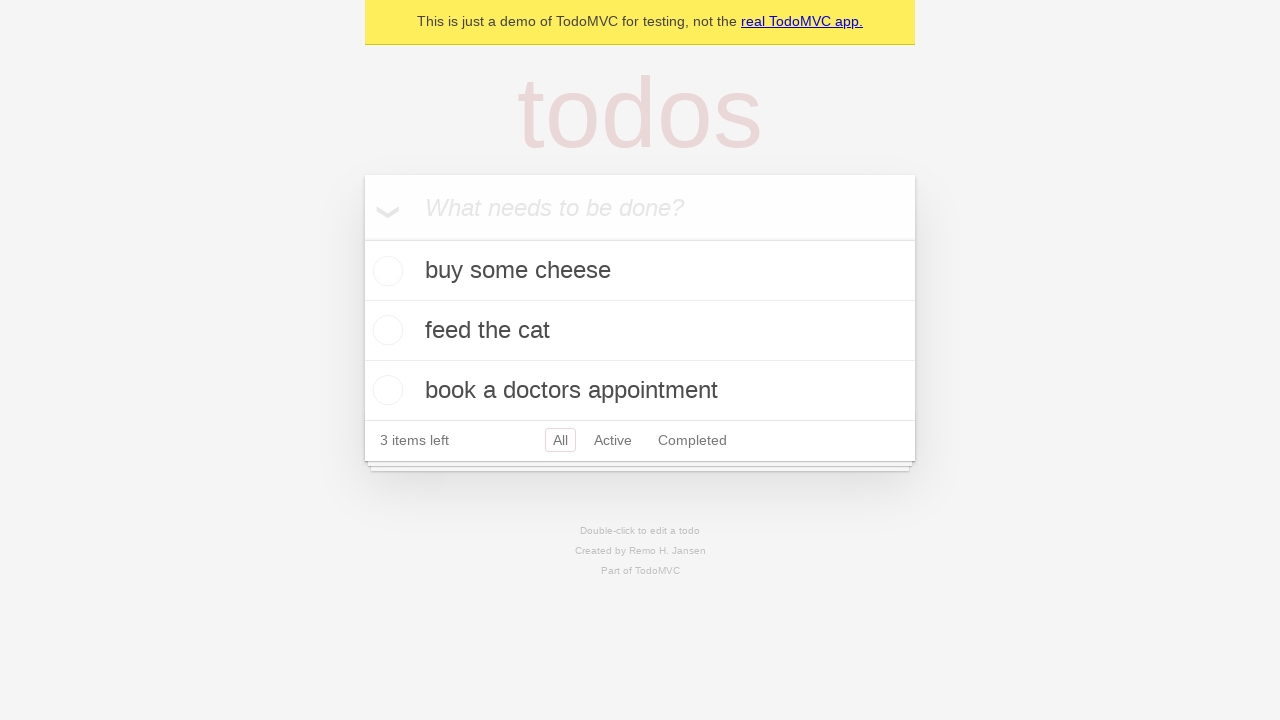

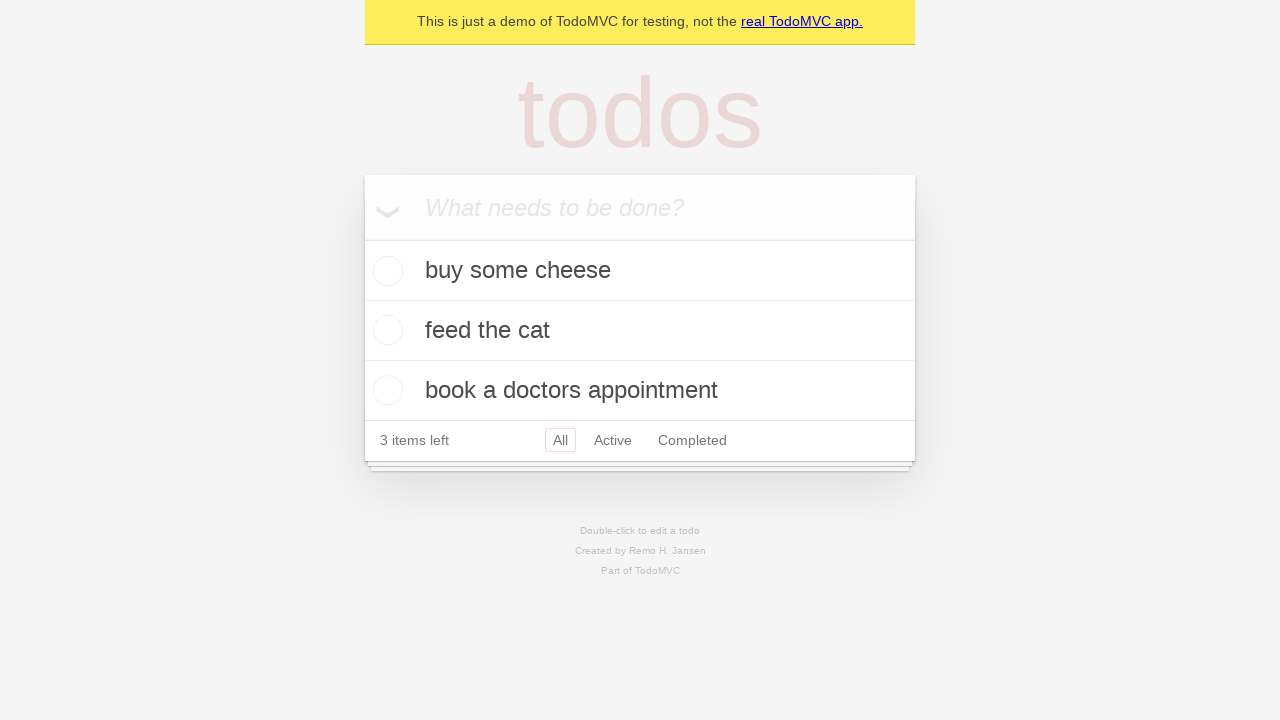